Tests that entered text is trimmed when editing a todo item

Starting URL: https://demo.playwright.dev/todomvc

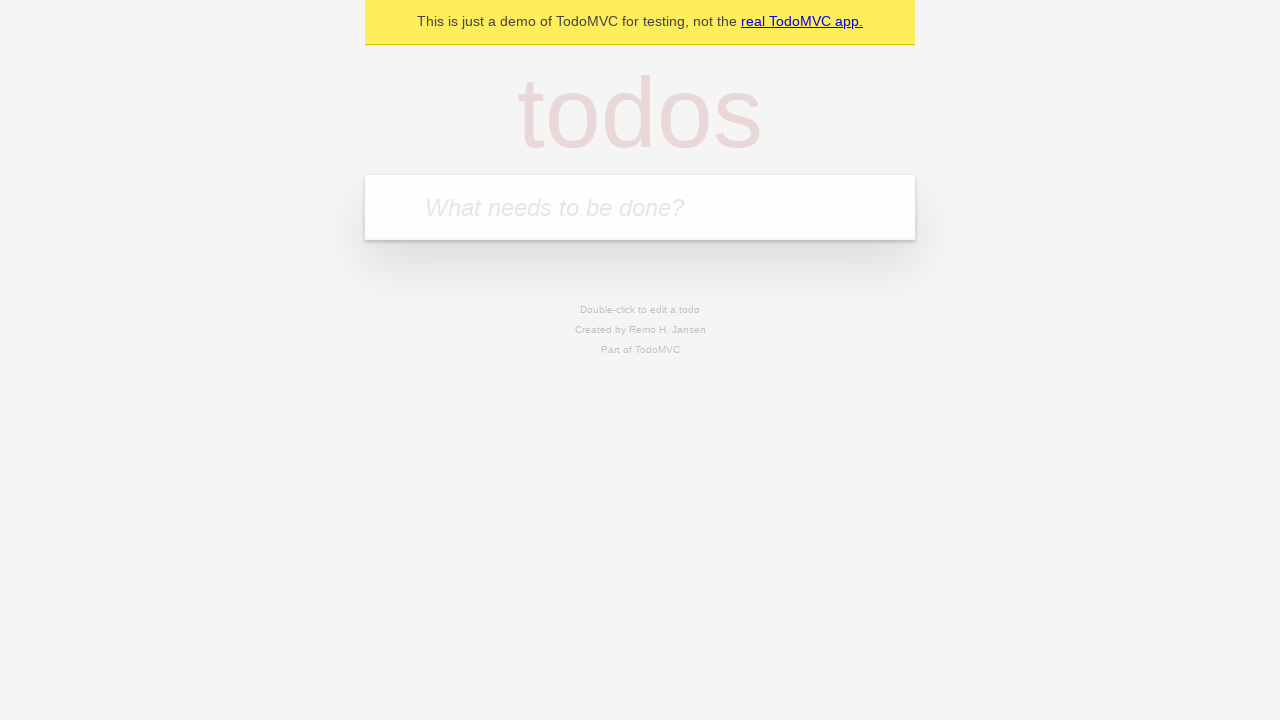

Filled todo input with 'buy some cheese' on internal:attr=[placeholder="What needs to be done?"i]
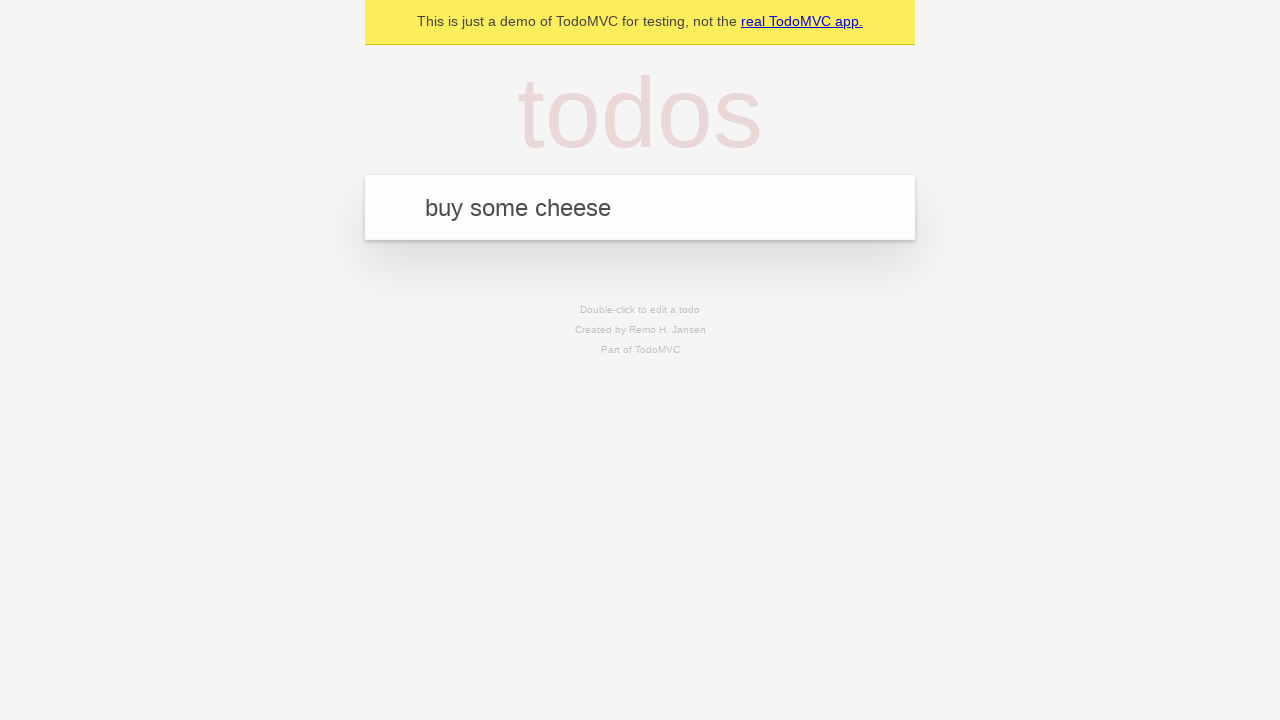

Pressed Enter to add first todo item on internal:attr=[placeholder="What needs to be done?"i]
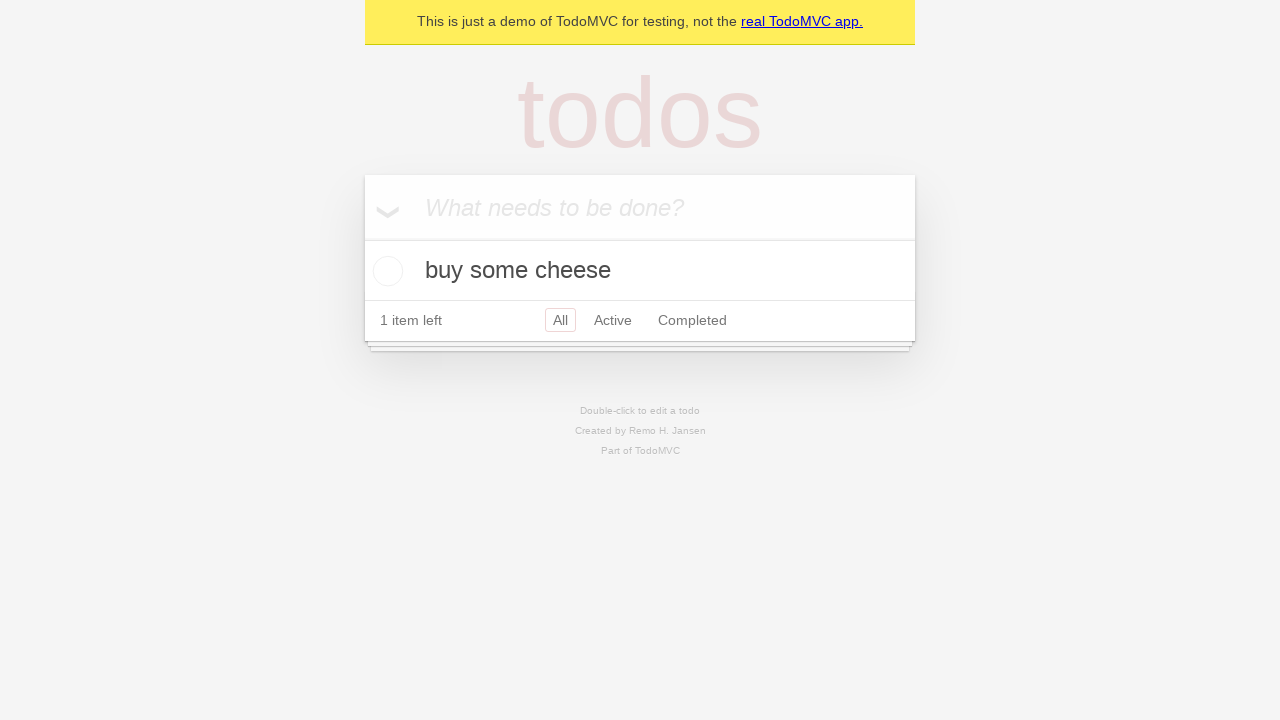

Filled todo input with 'feed the cat' on internal:attr=[placeholder="What needs to be done?"i]
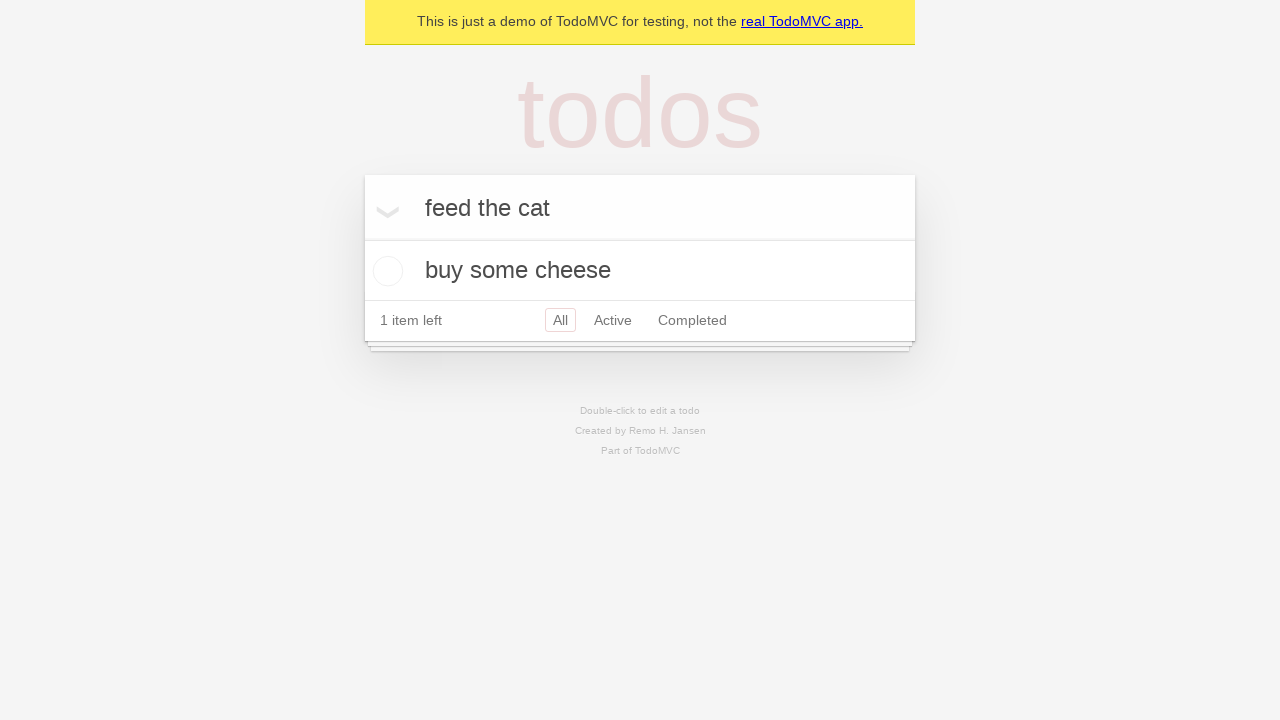

Pressed Enter to add second todo item on internal:attr=[placeholder="What needs to be done?"i]
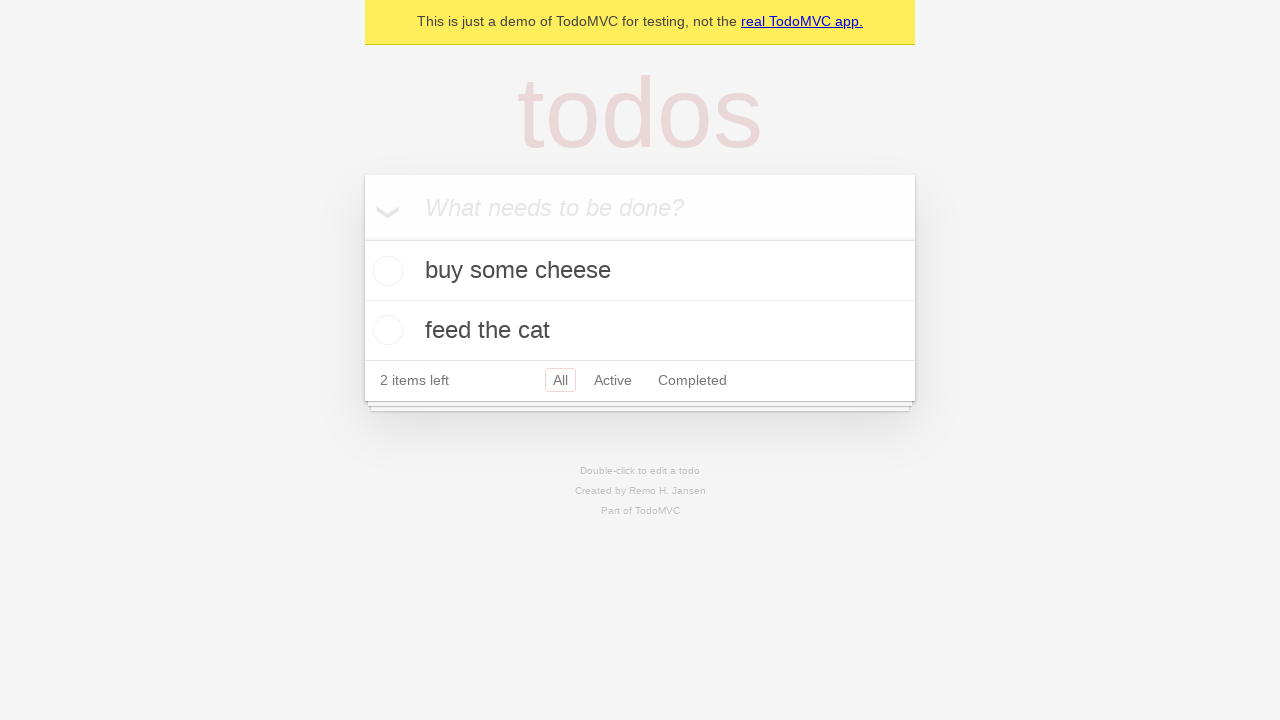

Filled todo input with 'book a doctors appointment' on internal:attr=[placeholder="What needs to be done?"i]
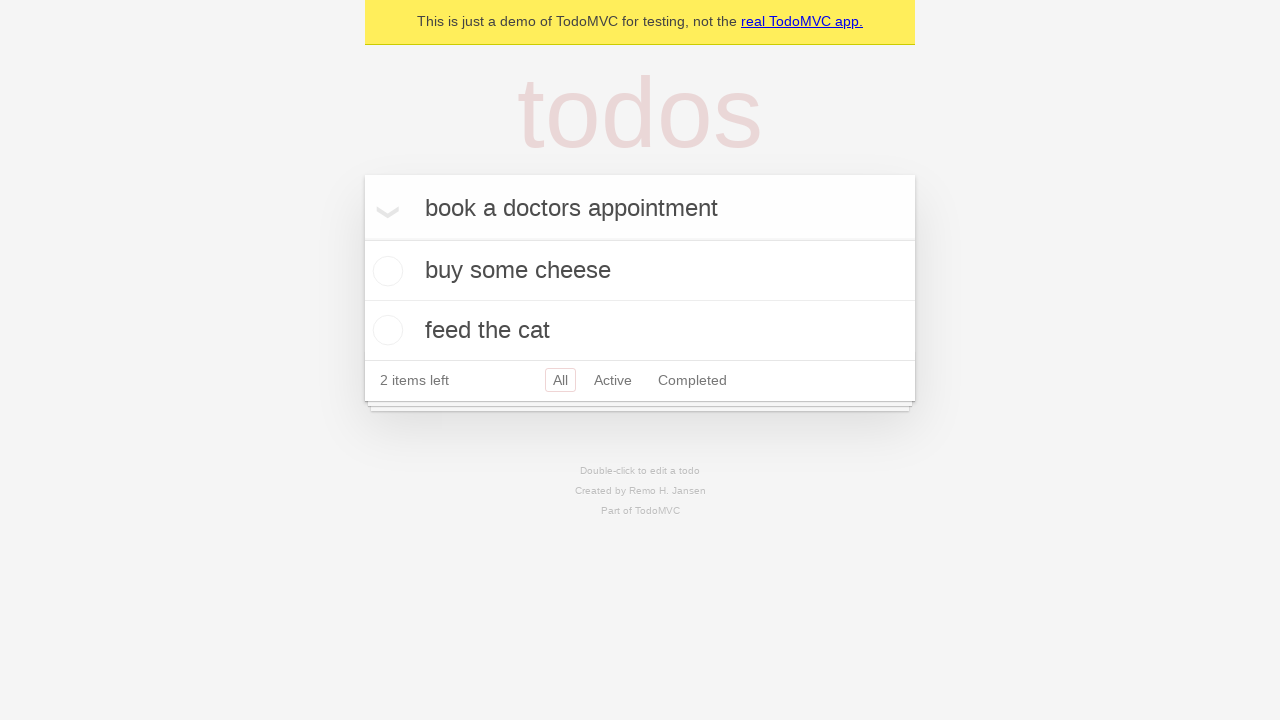

Pressed Enter to add third todo item on internal:attr=[placeholder="What needs to be done?"i]
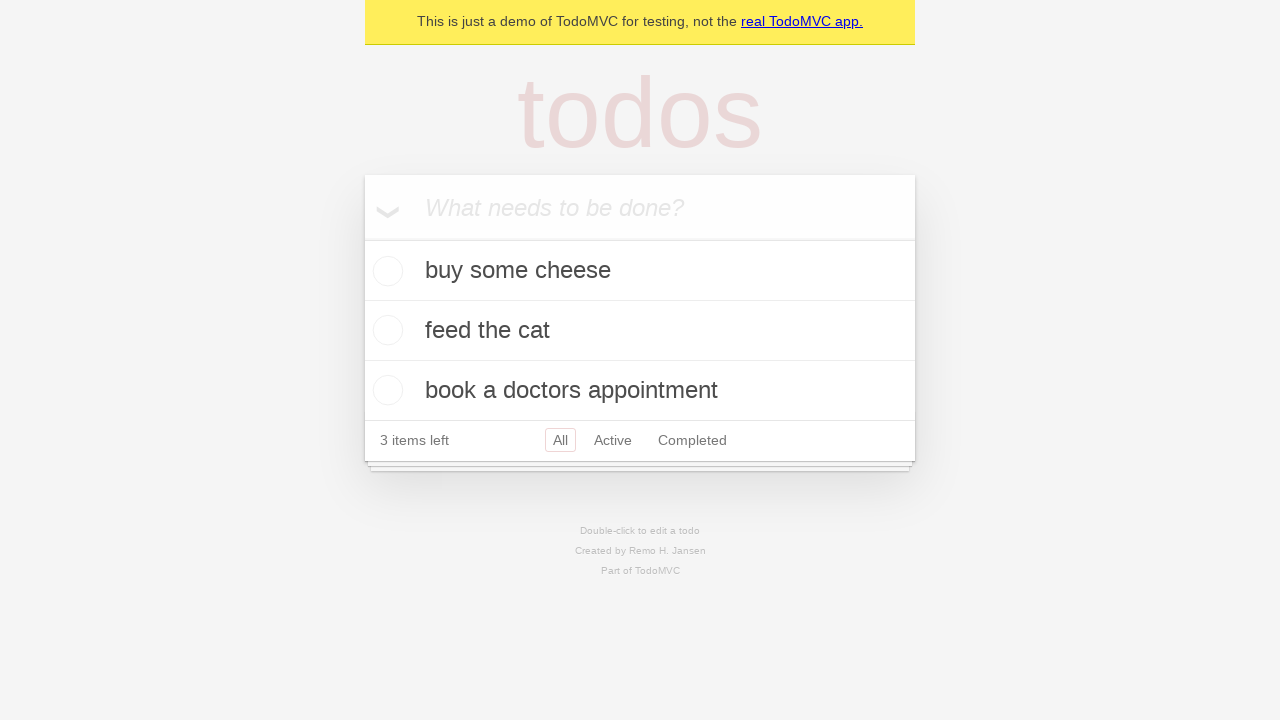

Retrieved all todo items
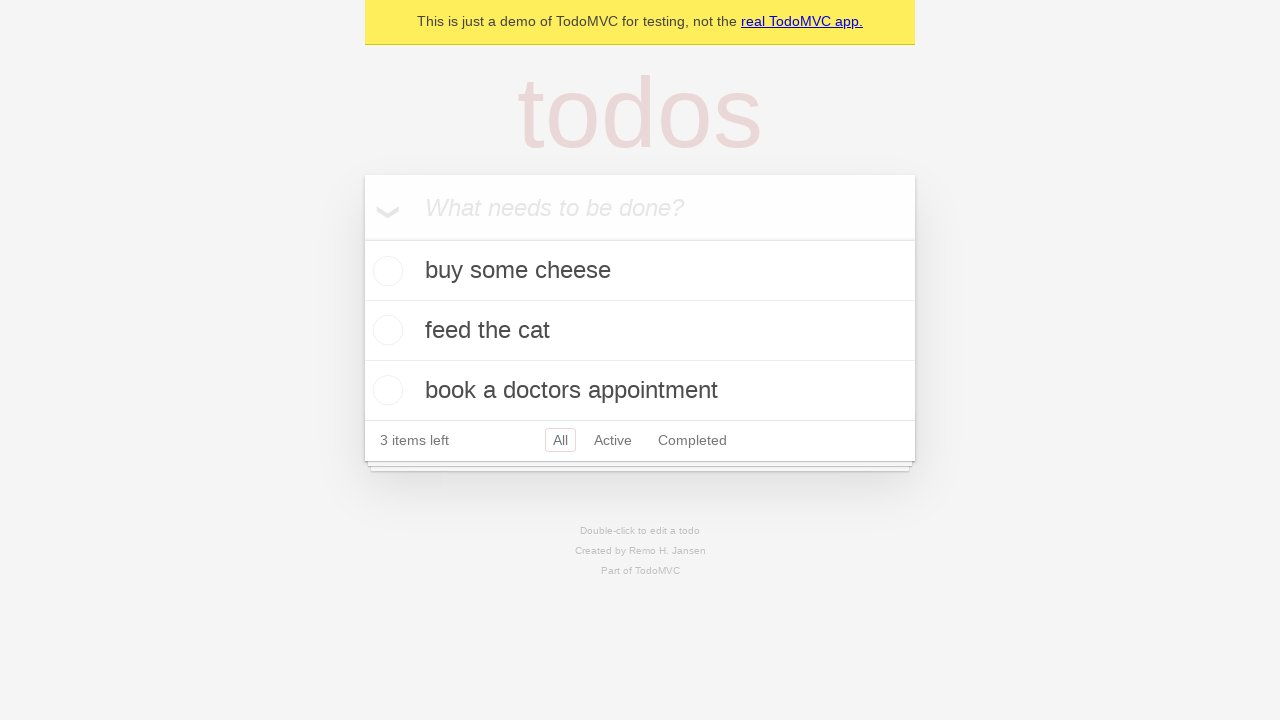

Double-clicked second todo item to enter edit mode at (640, 331) on internal:testid=[data-testid="todo-item"s] >> nth=1
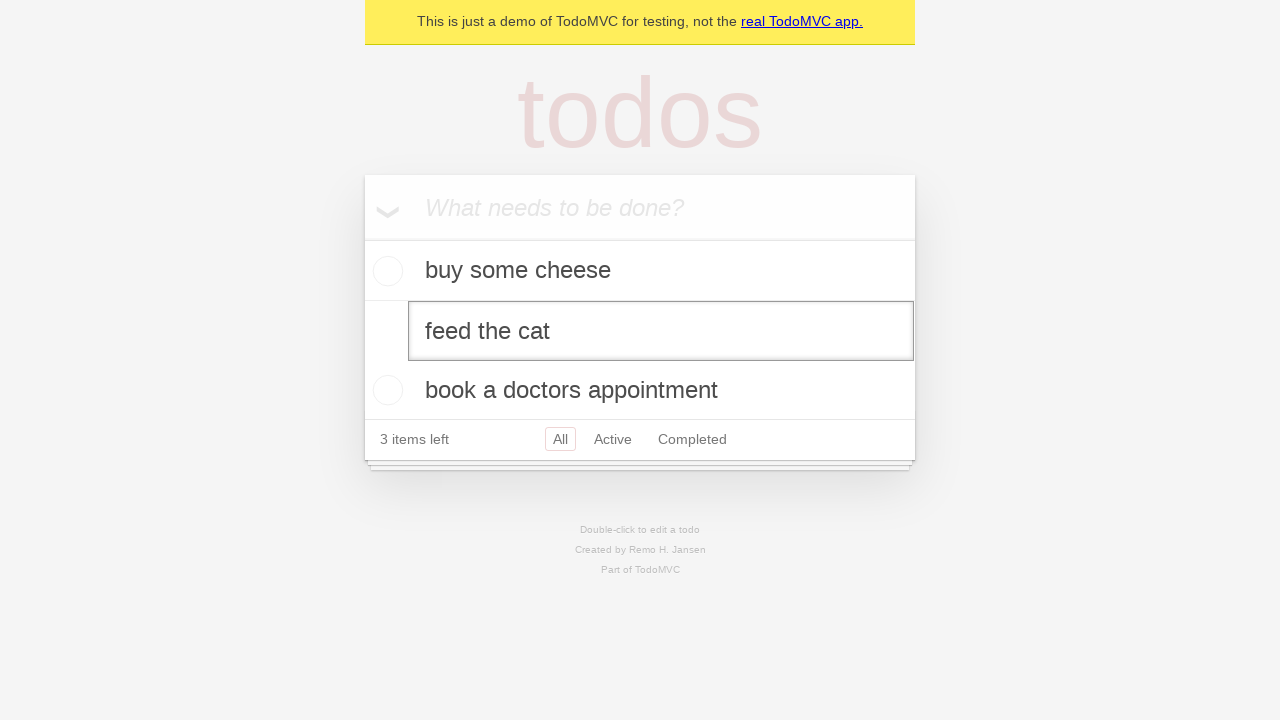

Located edit input field in second todo item
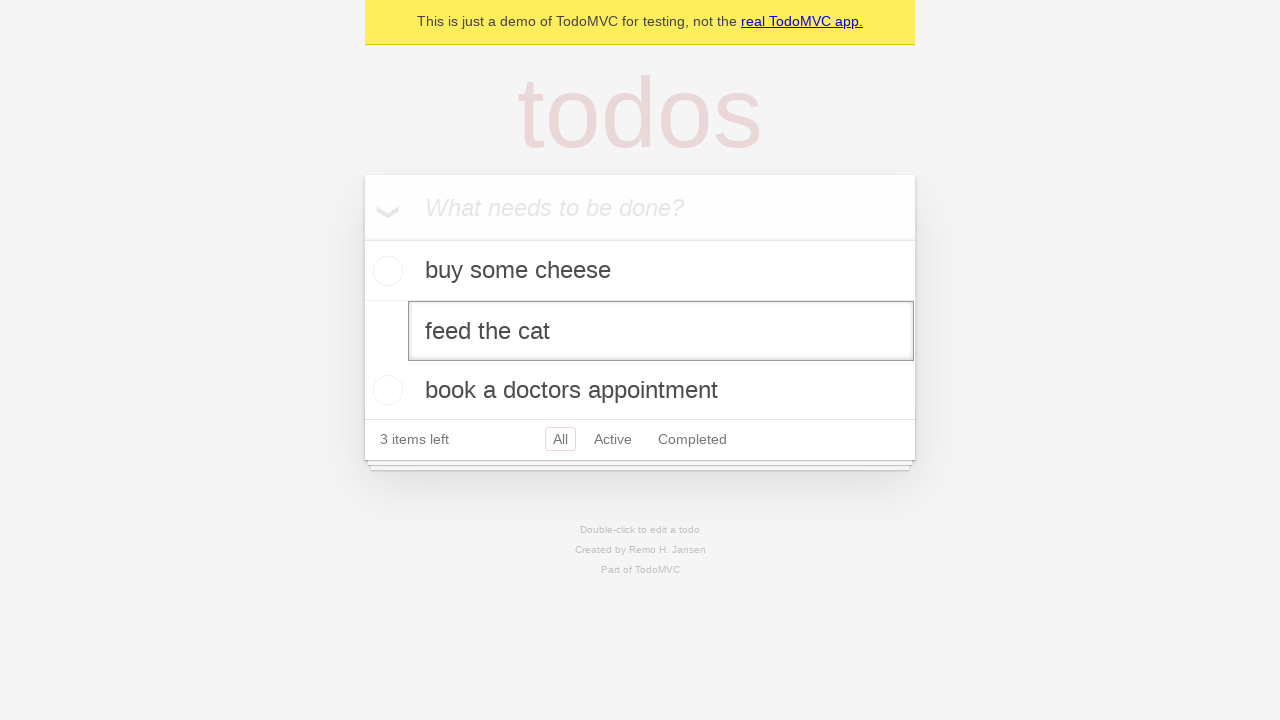

Filled edit input with text containing leading and trailing spaces on internal:testid=[data-testid="todo-item"s] >> nth=1 >> internal:role=textbox[nam
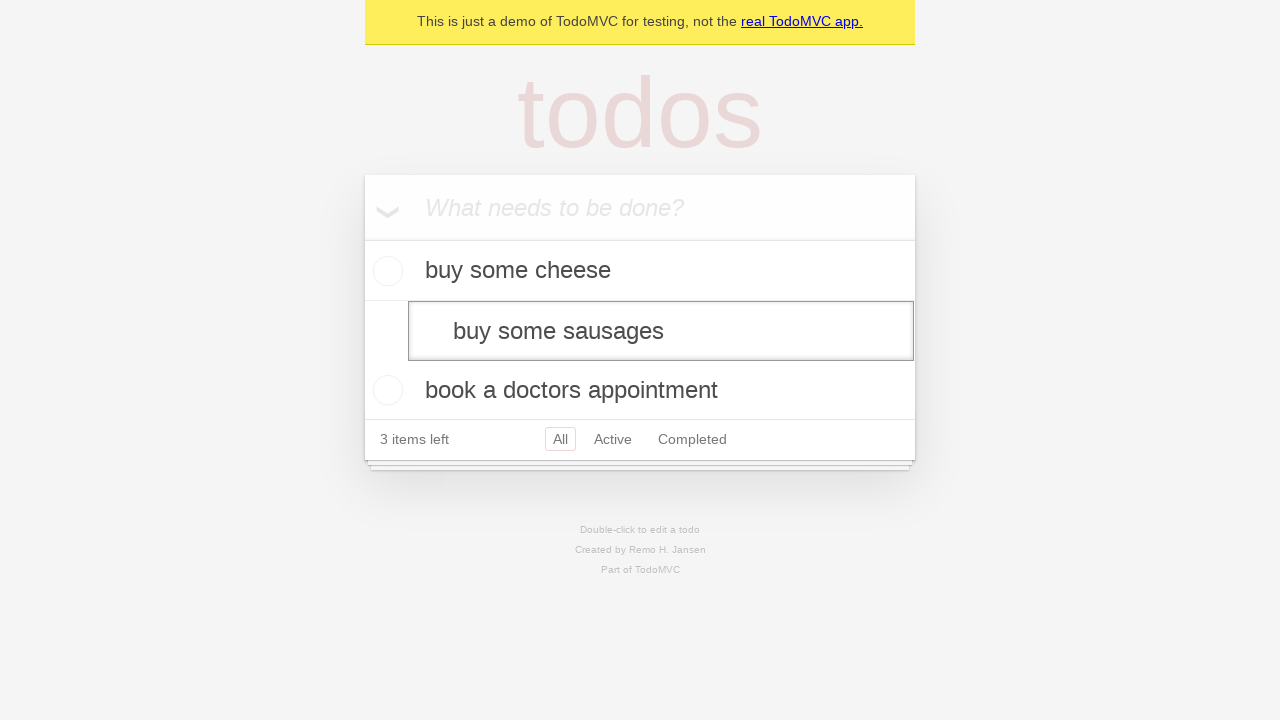

Pressed Enter to confirm edit - text should be trimmed on internal:testid=[data-testid="todo-item"s] >> nth=1 >> internal:role=textbox[nam
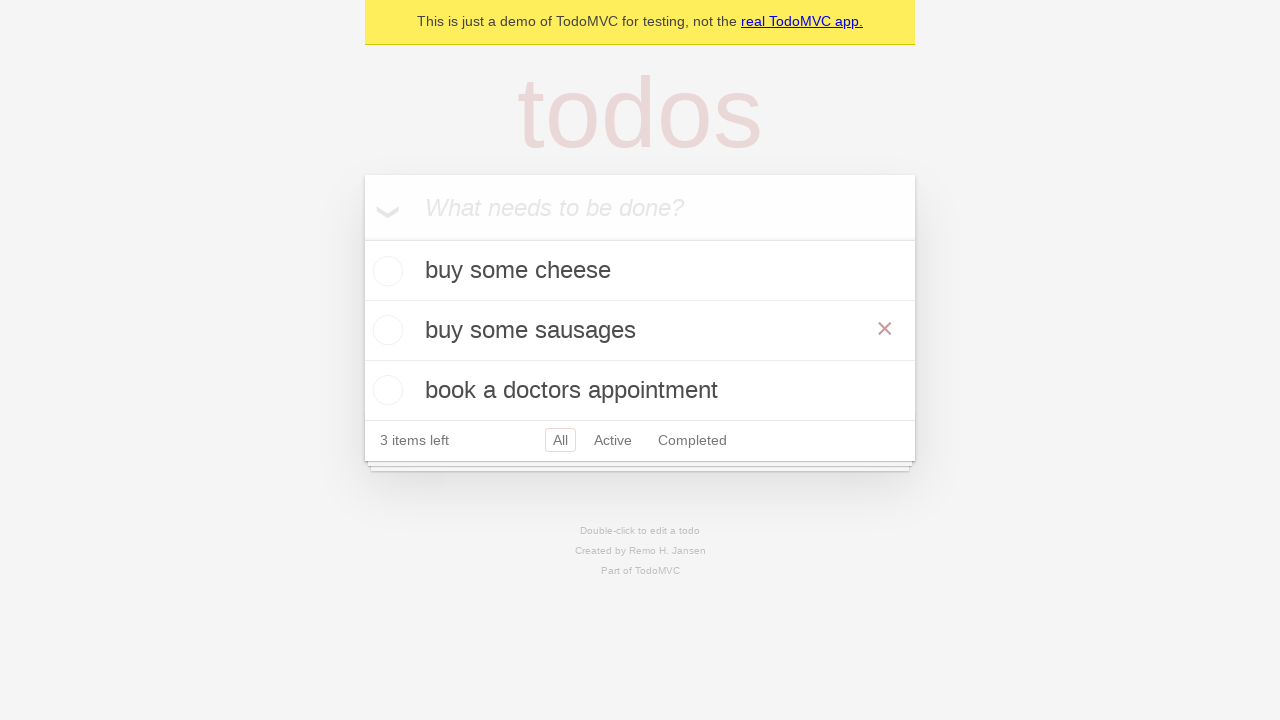

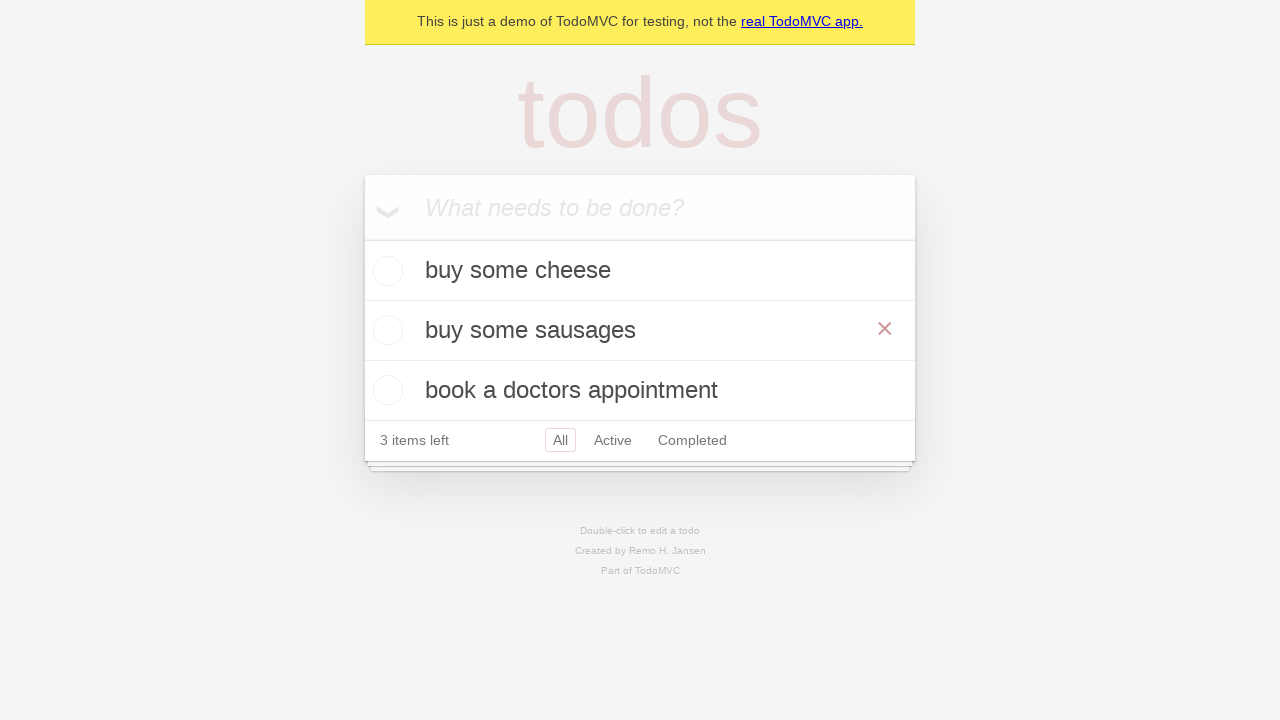